Tests multiple file upload functionality by creating files on the fly and uploading them to a file input field

Starting URL: https://davidwalsh.name/demo/multiple-file-upload.php

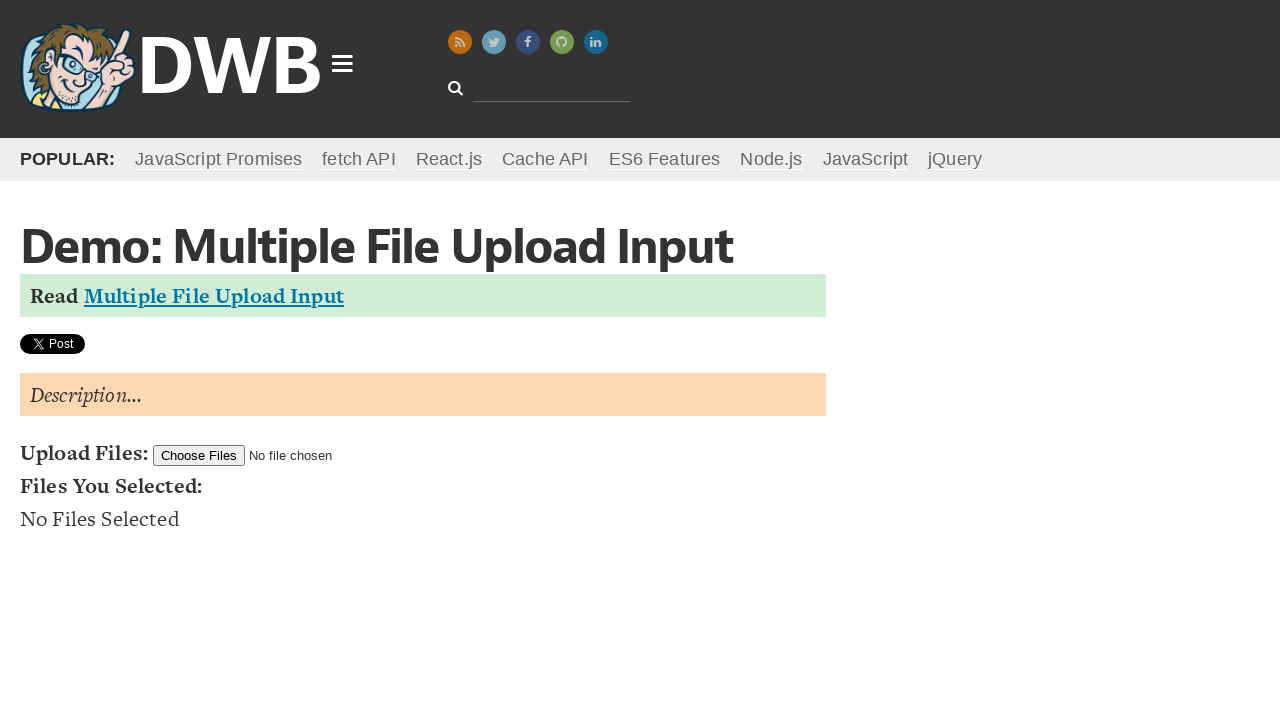

Navigated to multiple file upload demo page
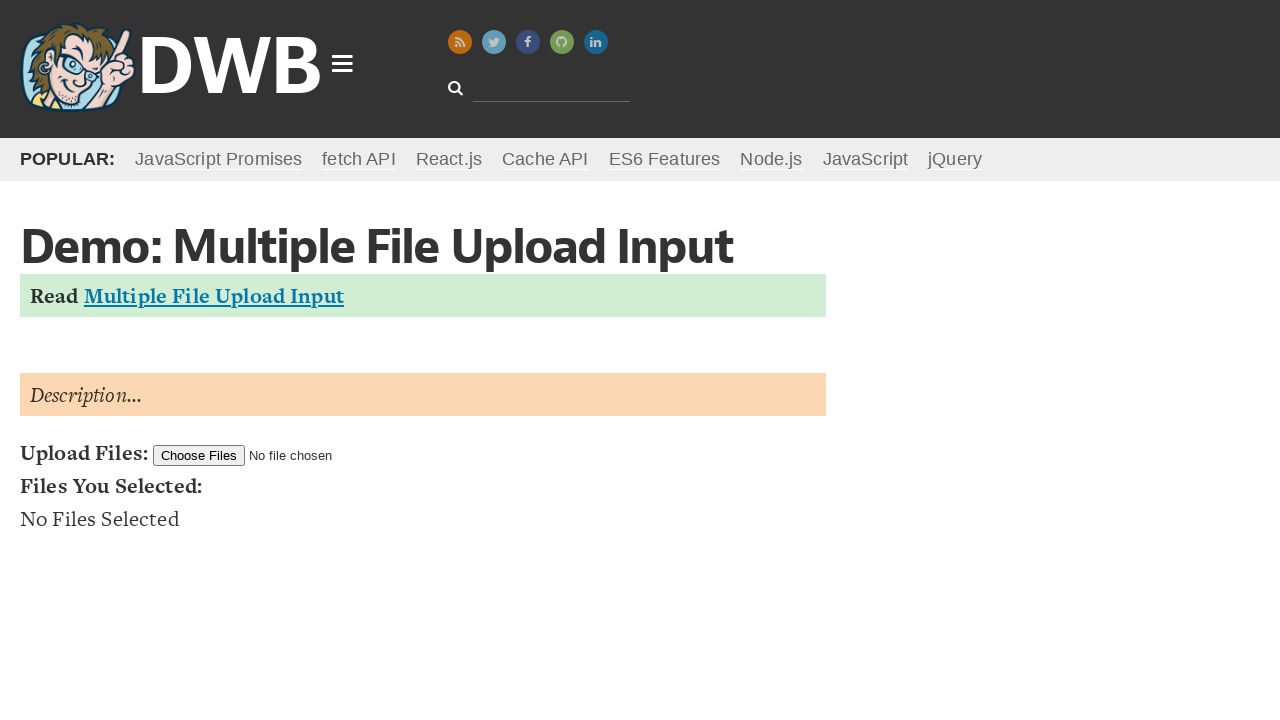

Uploaded two files (sample_resume.txt and sample_document.docx) to file input field
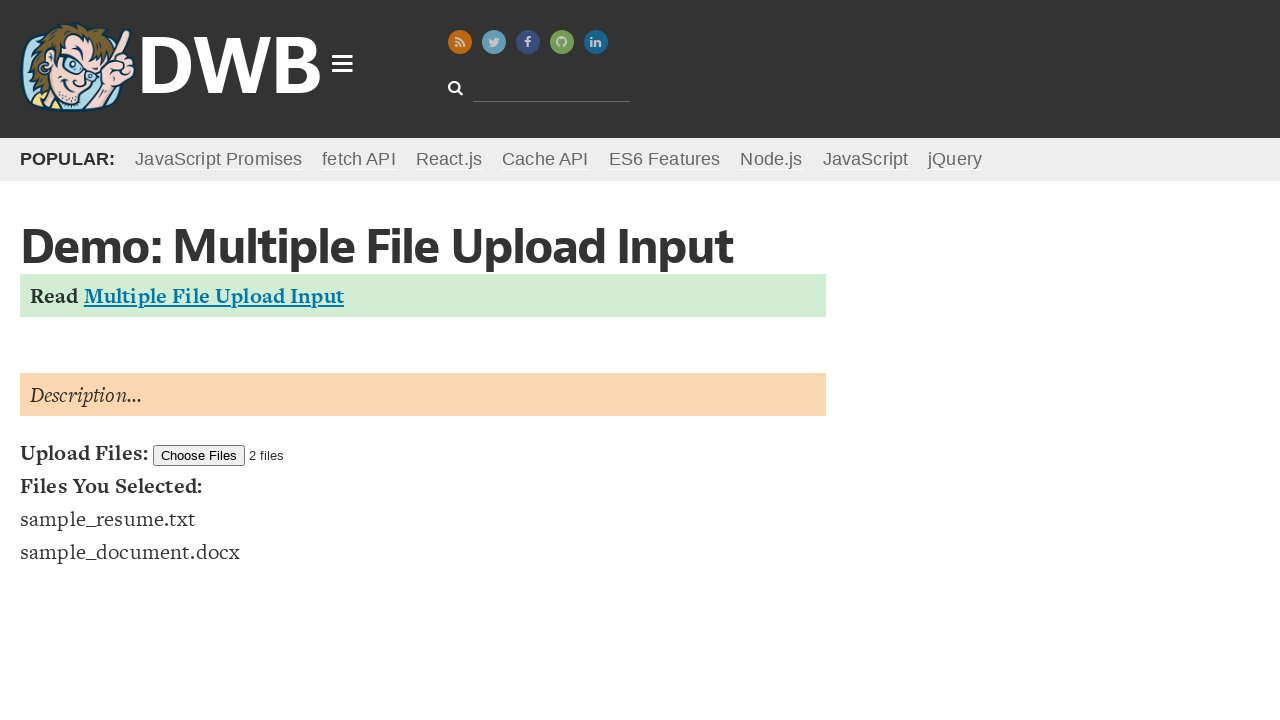

Waited 2 seconds for file upload processing to complete
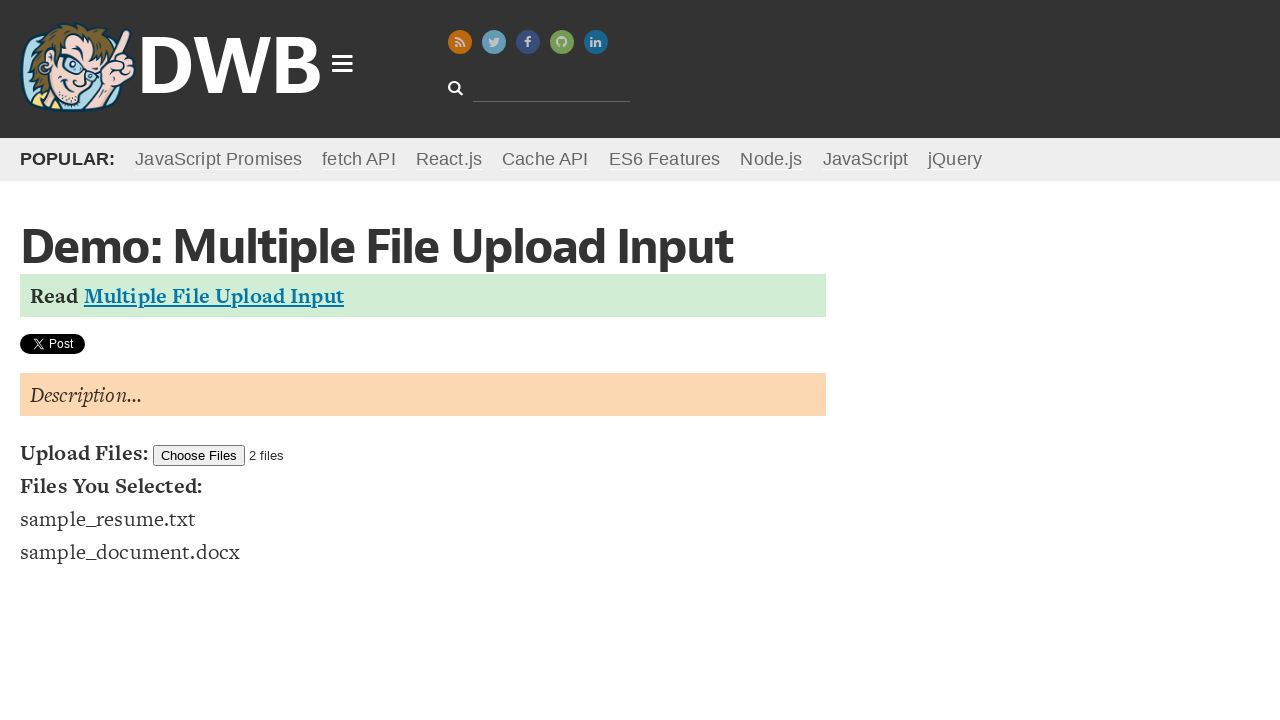

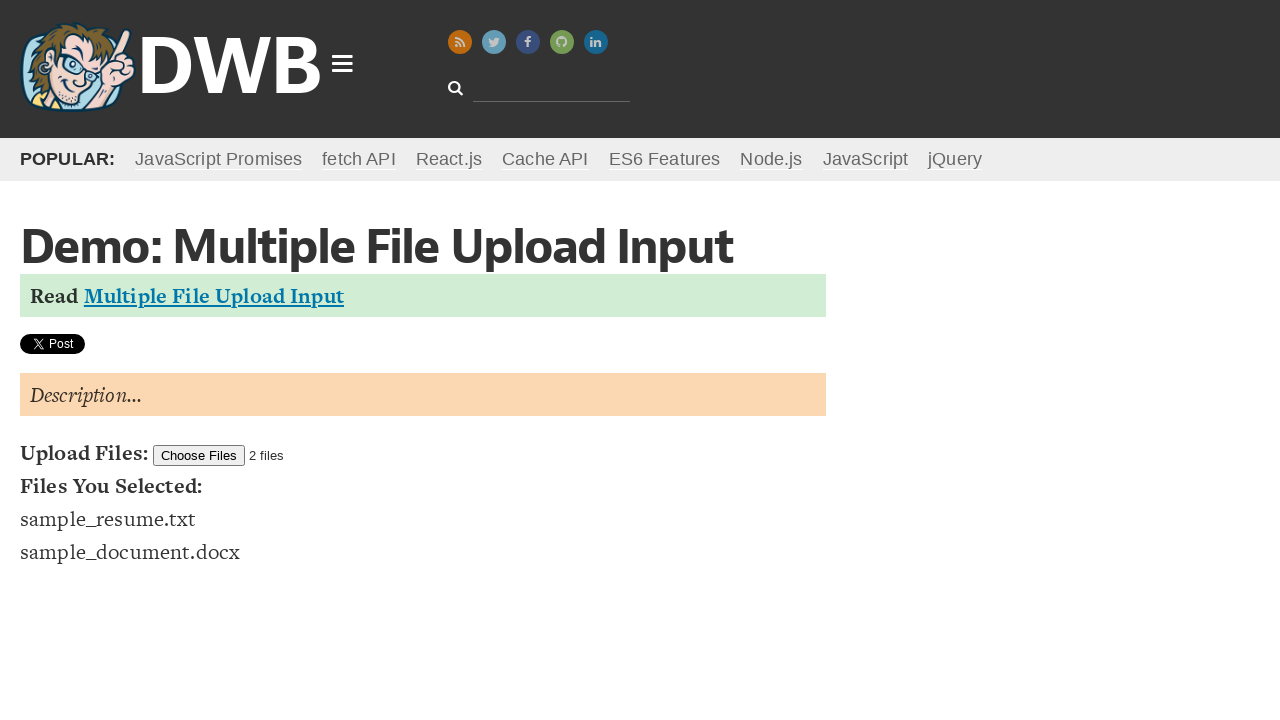